Tests positive registration flow by filling out a form with first name, last name, and email, then submitting and verifying the success message.

Starting URL: http://suninjuly.github.io/registration1.html

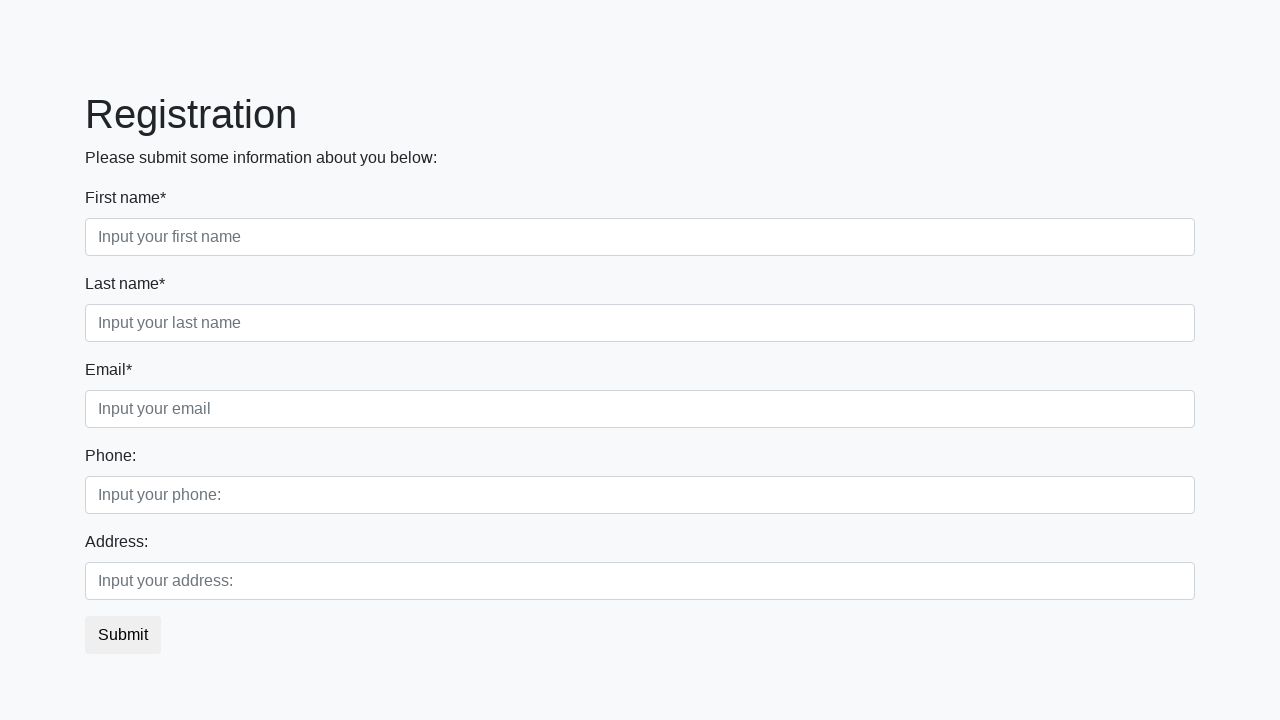

Filled first name field with 'Tanya' on .form-control.first
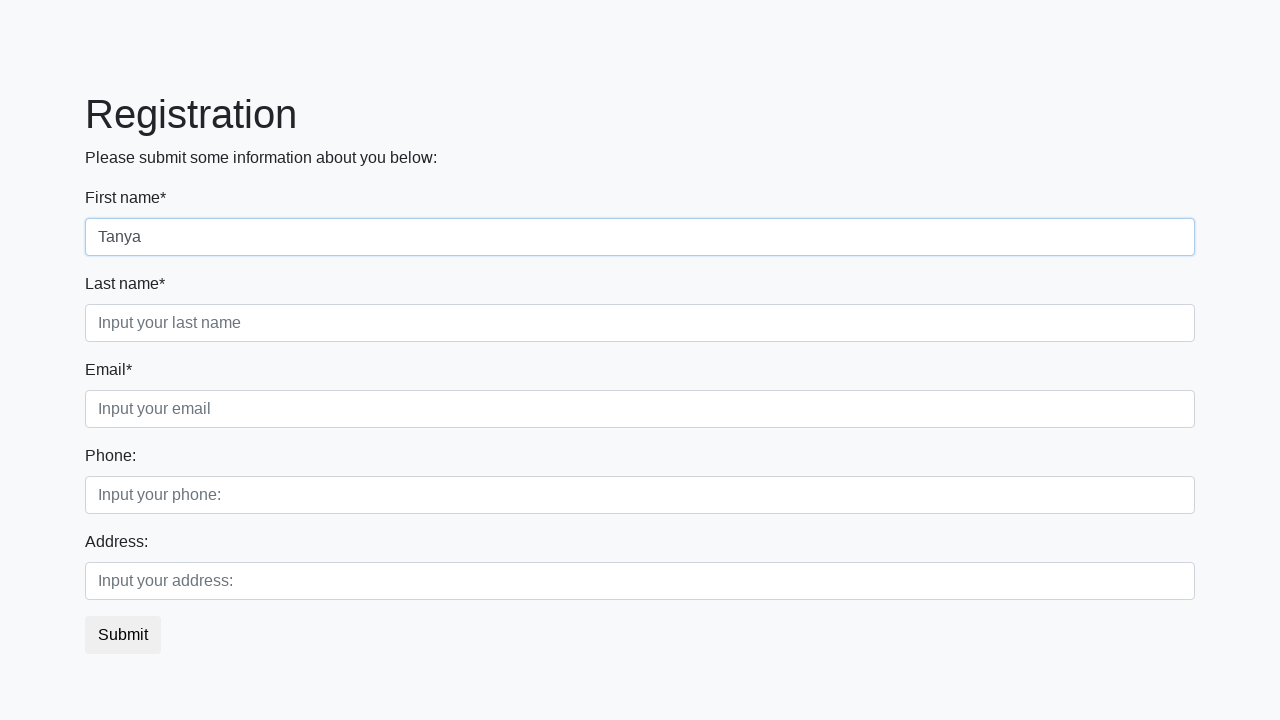

Filled last name field with 'Khen' on .form-control.second
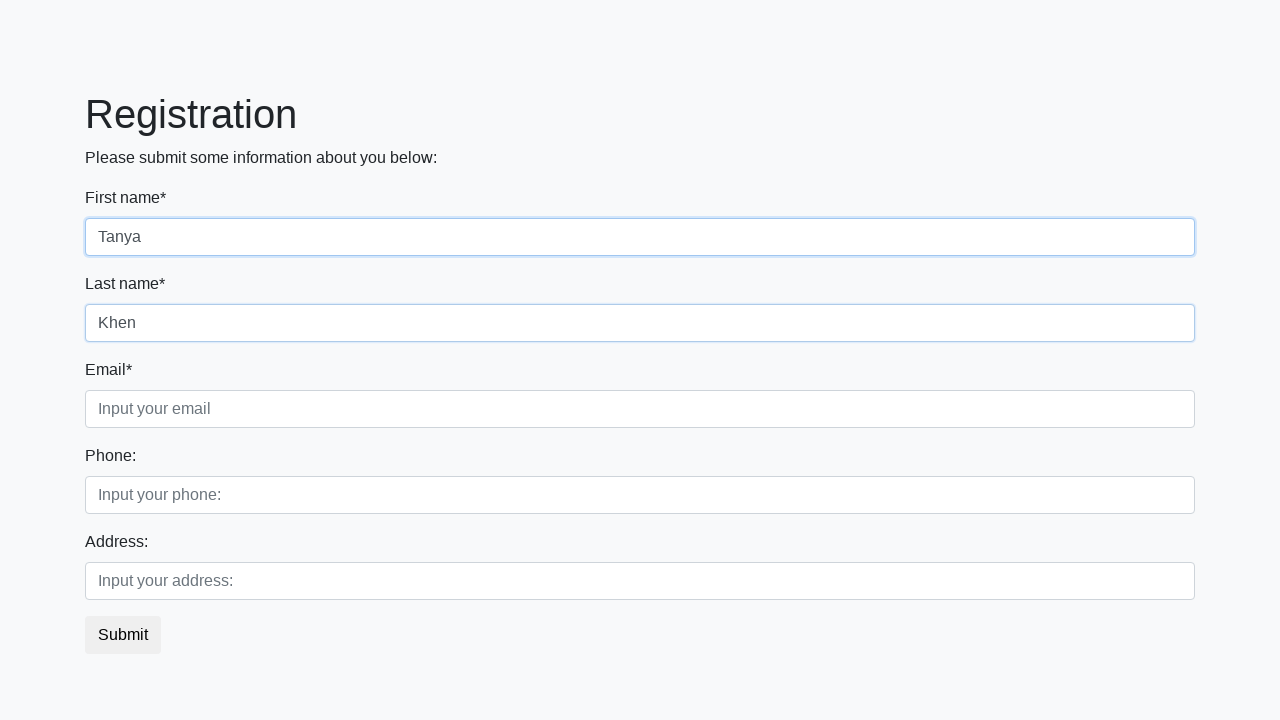

Filled email field with 't@gmail.com' on .form-control.third
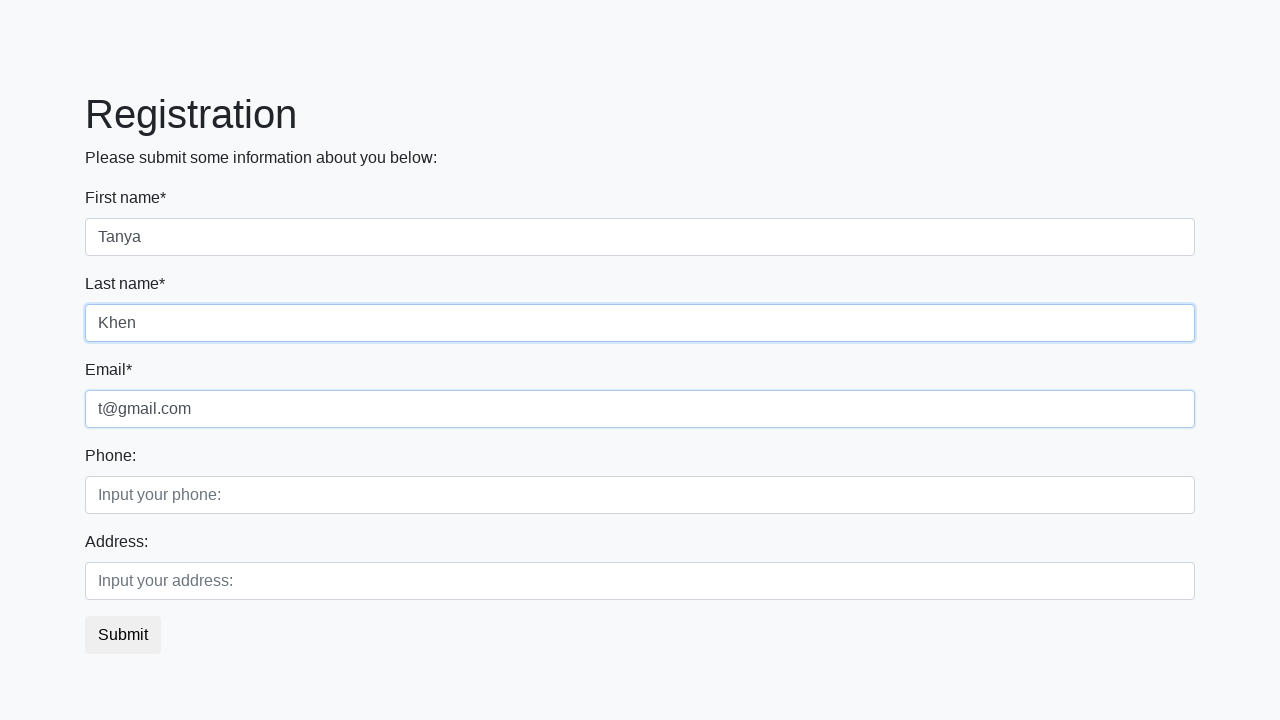

Clicked submit button to register at (123, 635) on .btn.btn-default
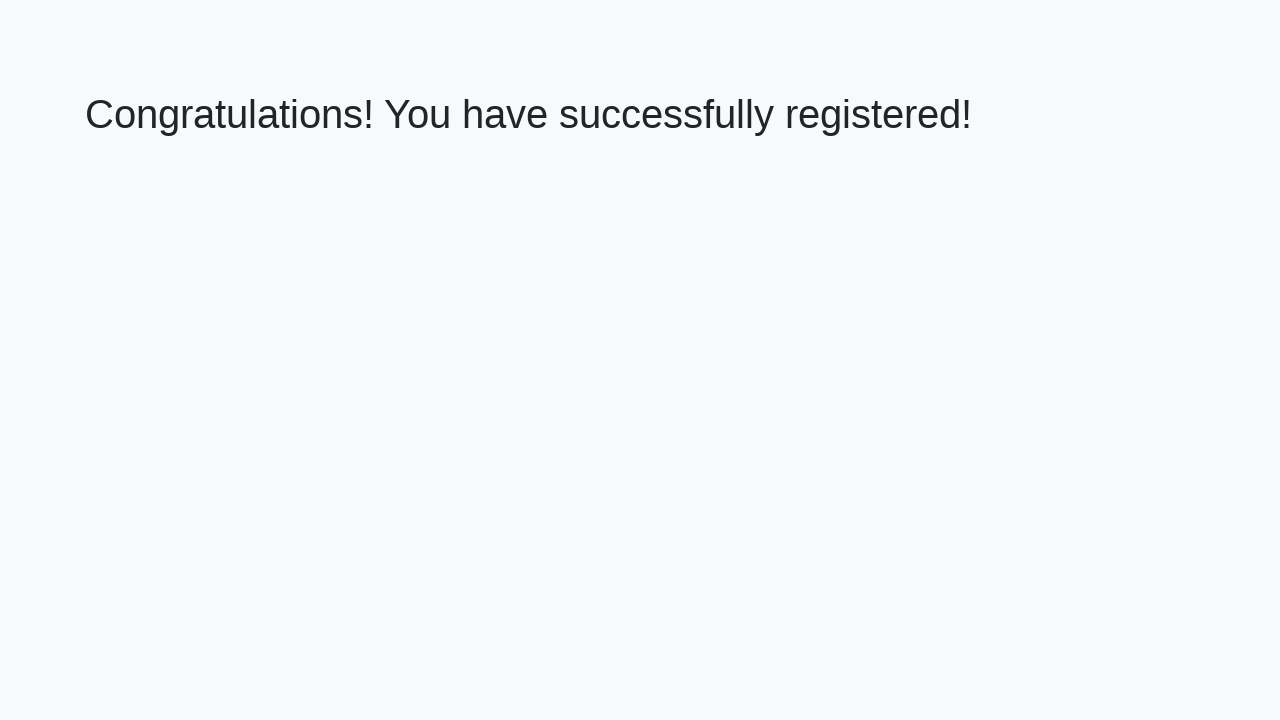

Success message heading loaded
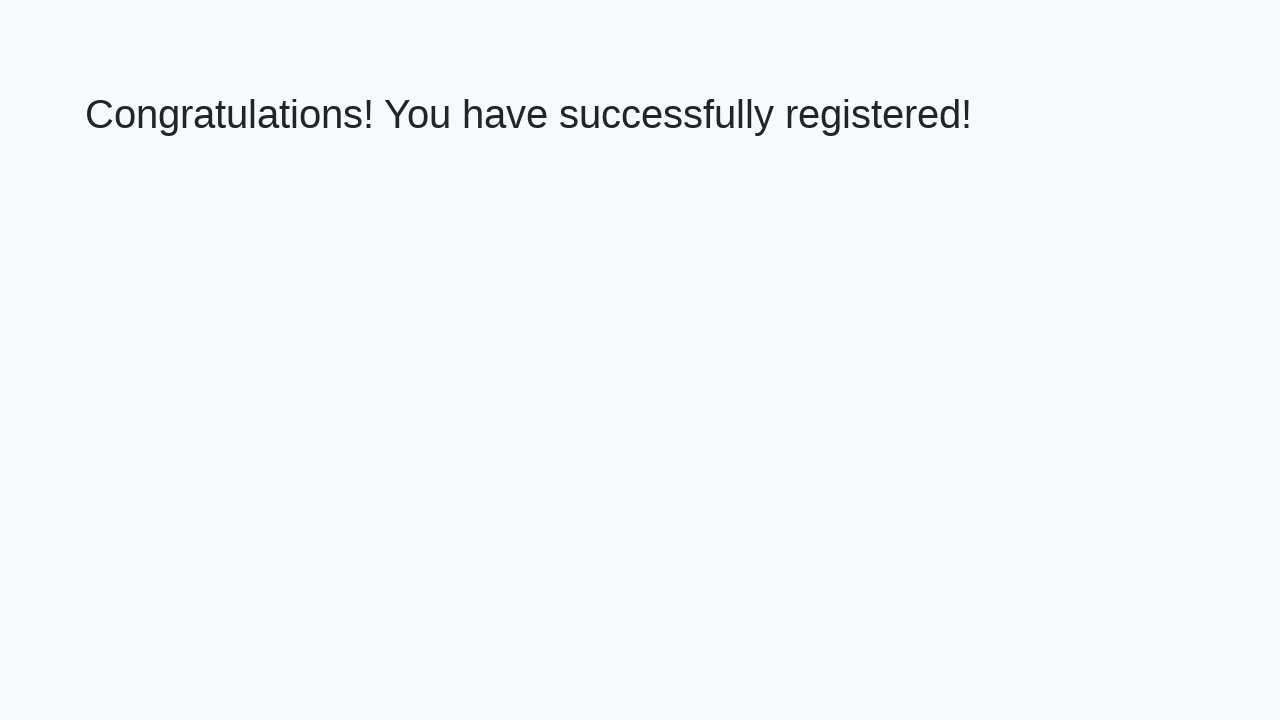

Retrieved success message text
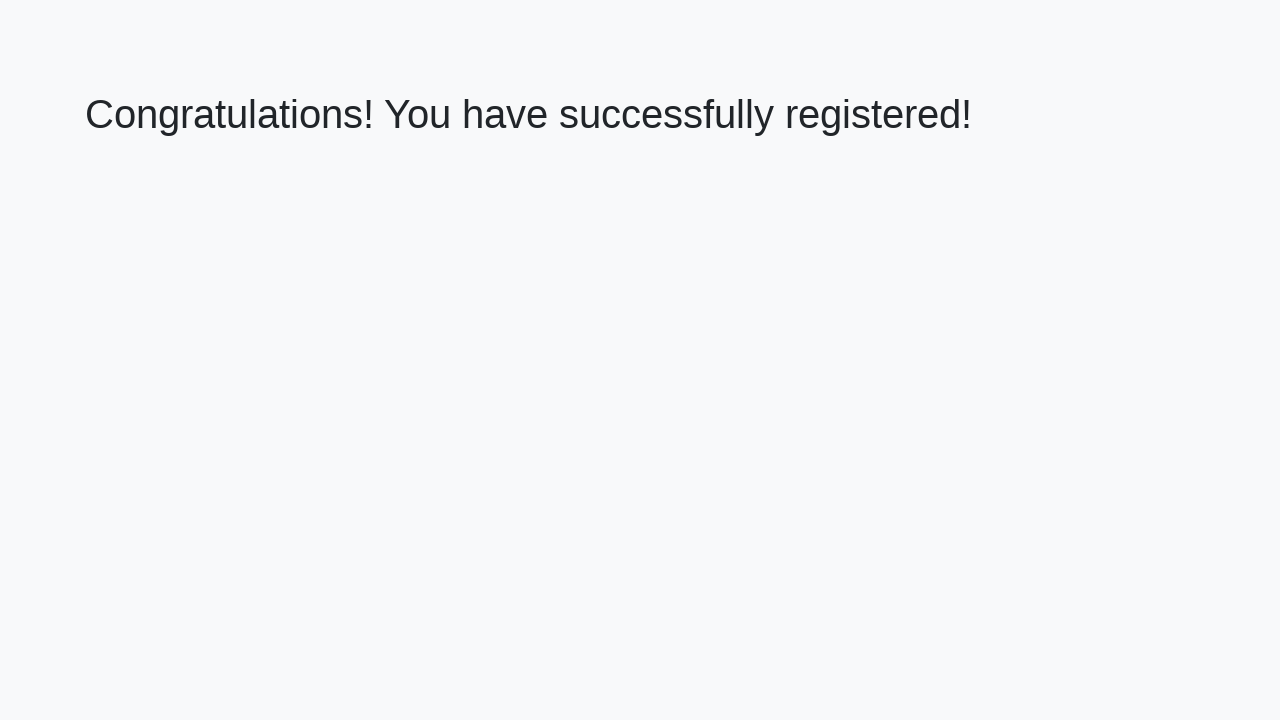

Verified success message: 'Congratulations! You have successfully registered!'
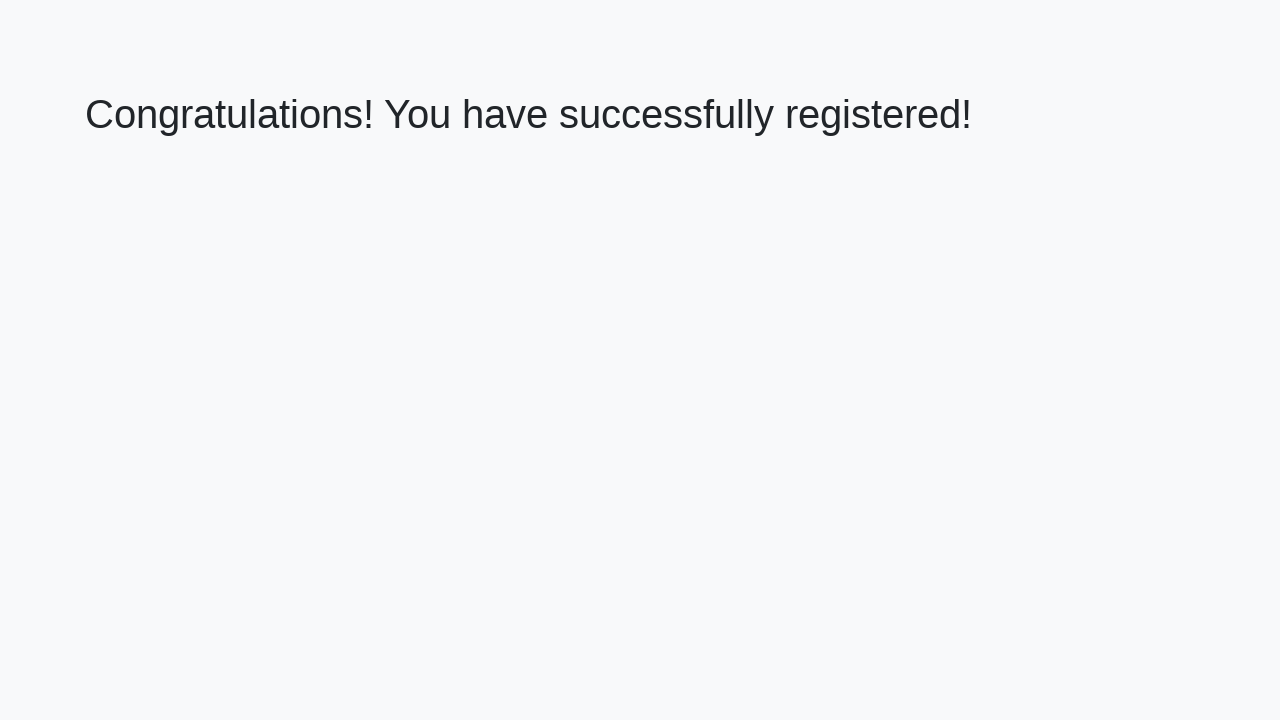

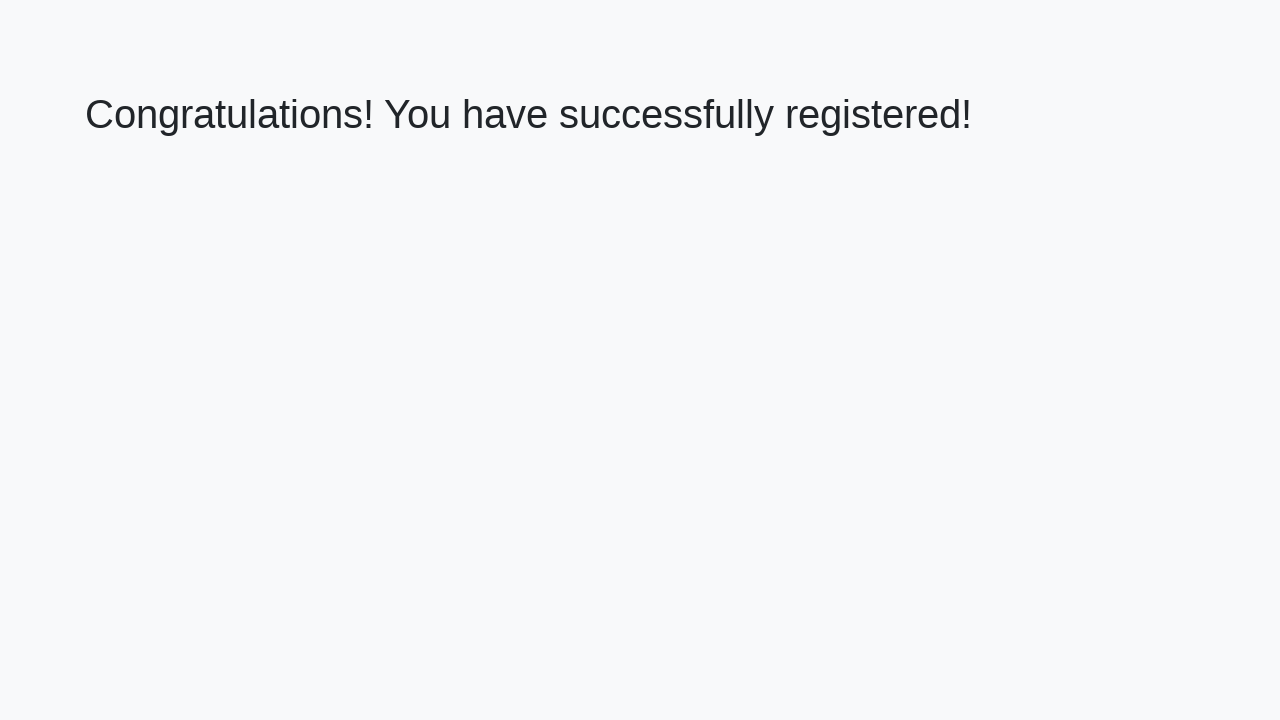